Tests JavaScript alert and confirm dialog handling by entering a name, triggering alerts, accepting and dismissing them

Starting URL: https://rahulshettyacademy.com/AutomationPractice/

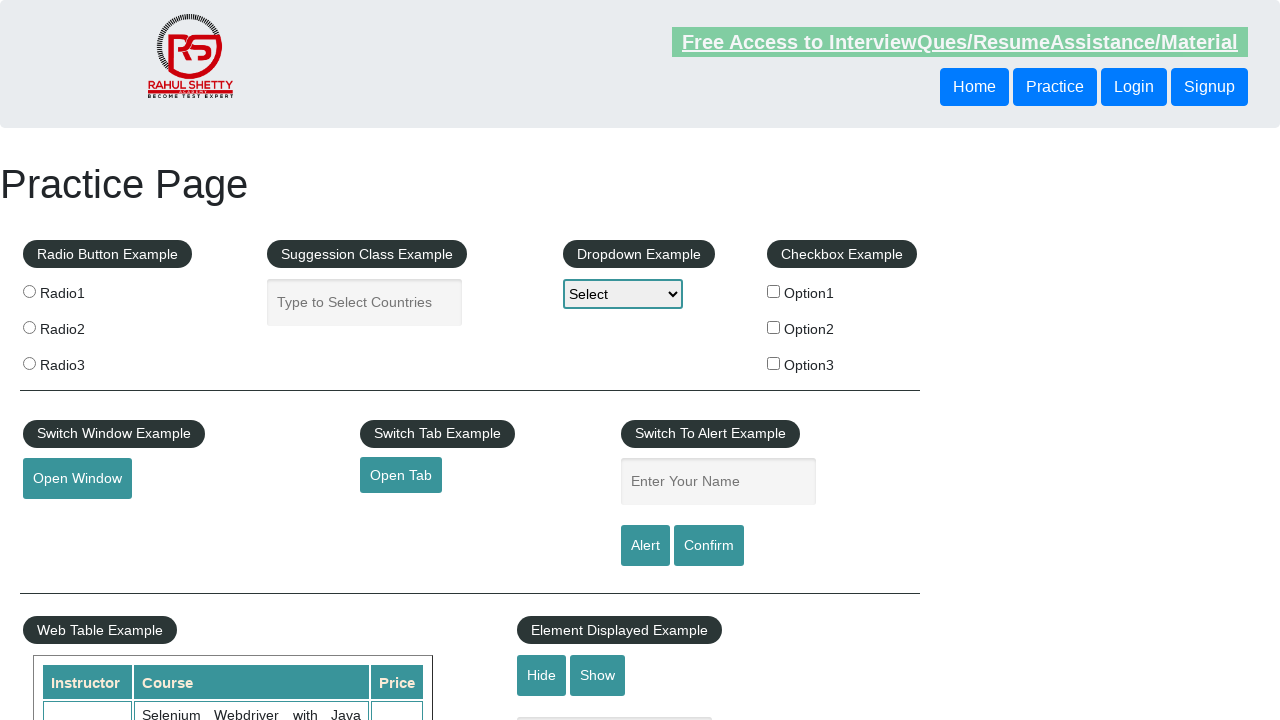

Filled name field with 'Marcus Johnson' on #name
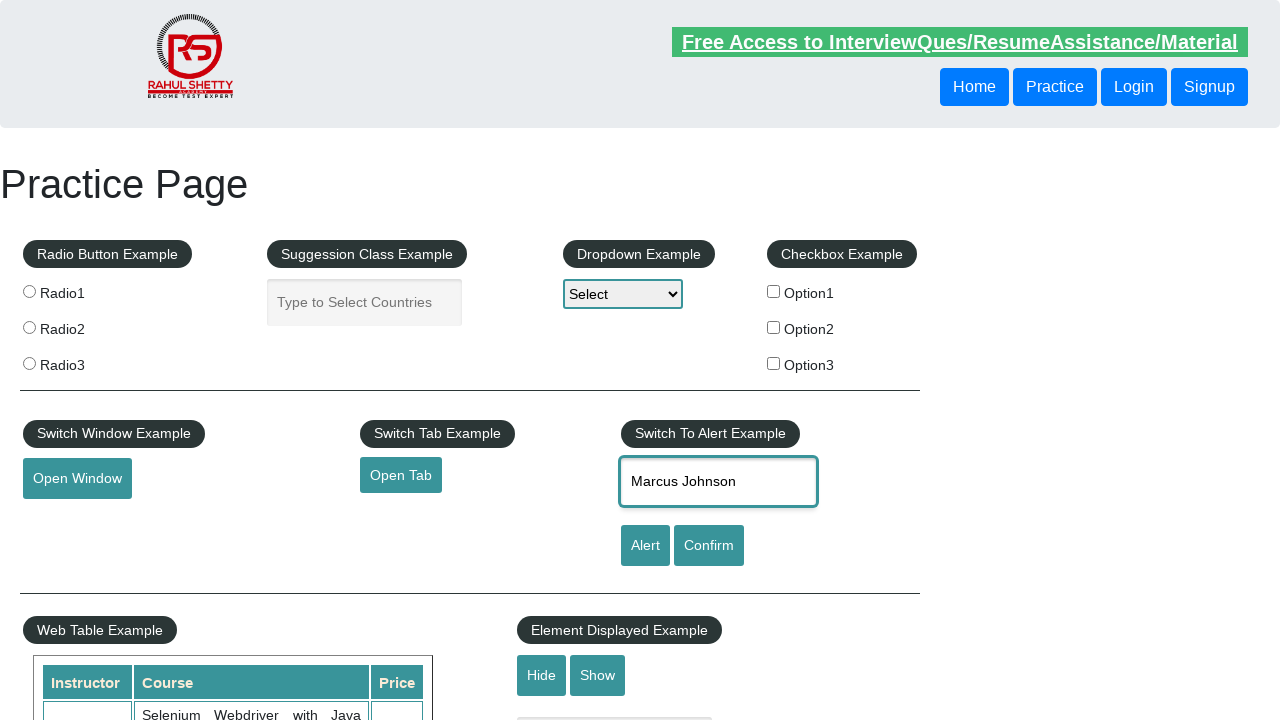

Clicked alert button to trigger simple alert dialog at (645, 546) on #alertbtn
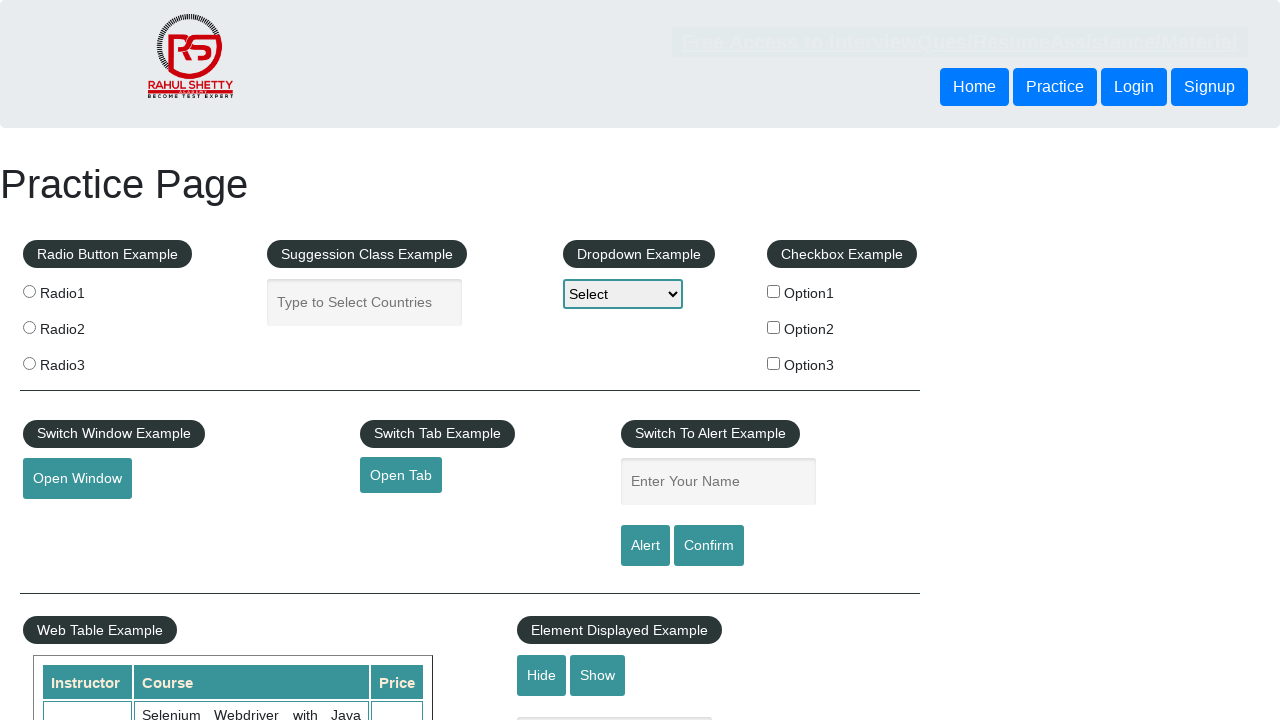

Set up alert dialog handler to accept
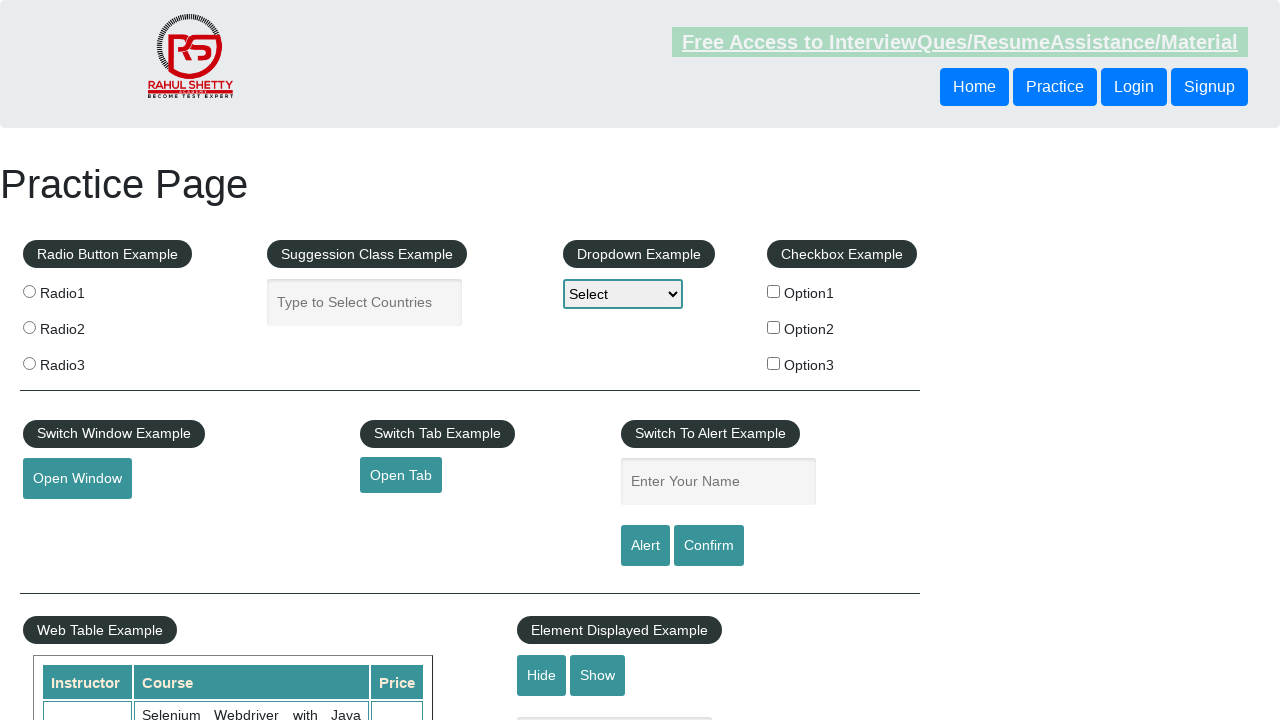

Waited 500ms for alert to be processed
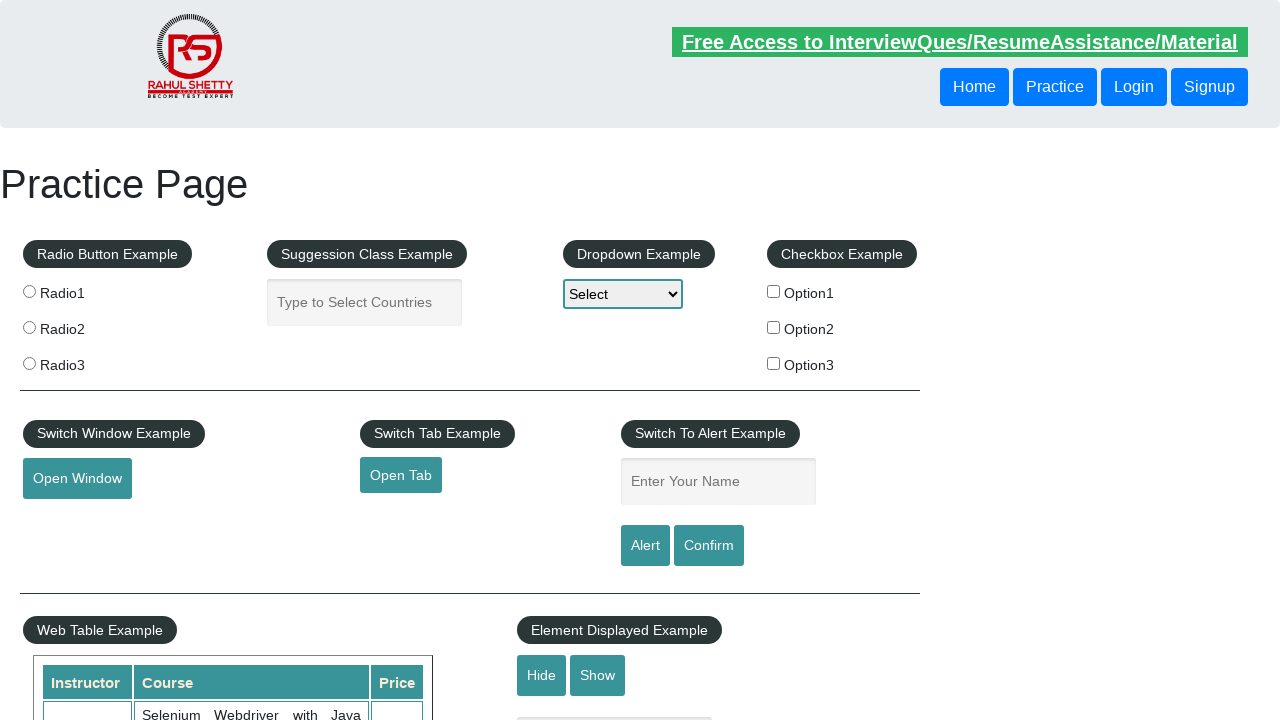

Filled name field with 'Marcus Johnson' again for confirm dialog on #name
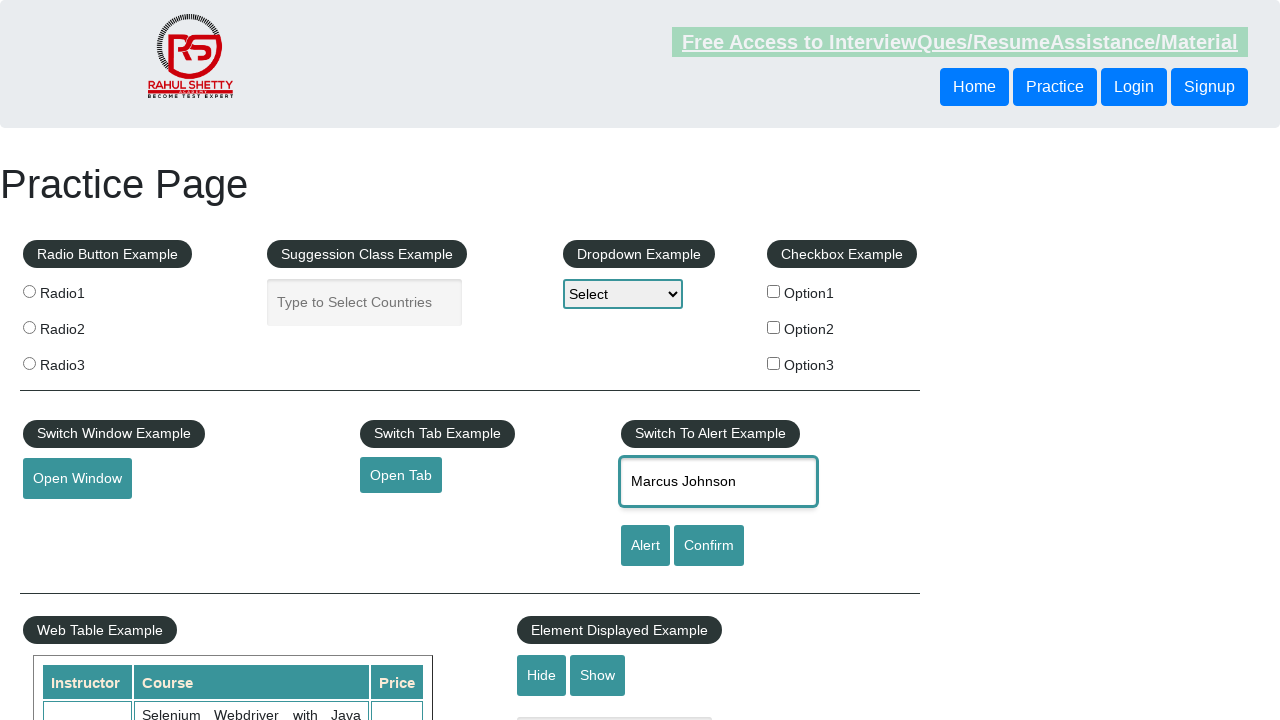

Set up confirm dialog handler to dismiss
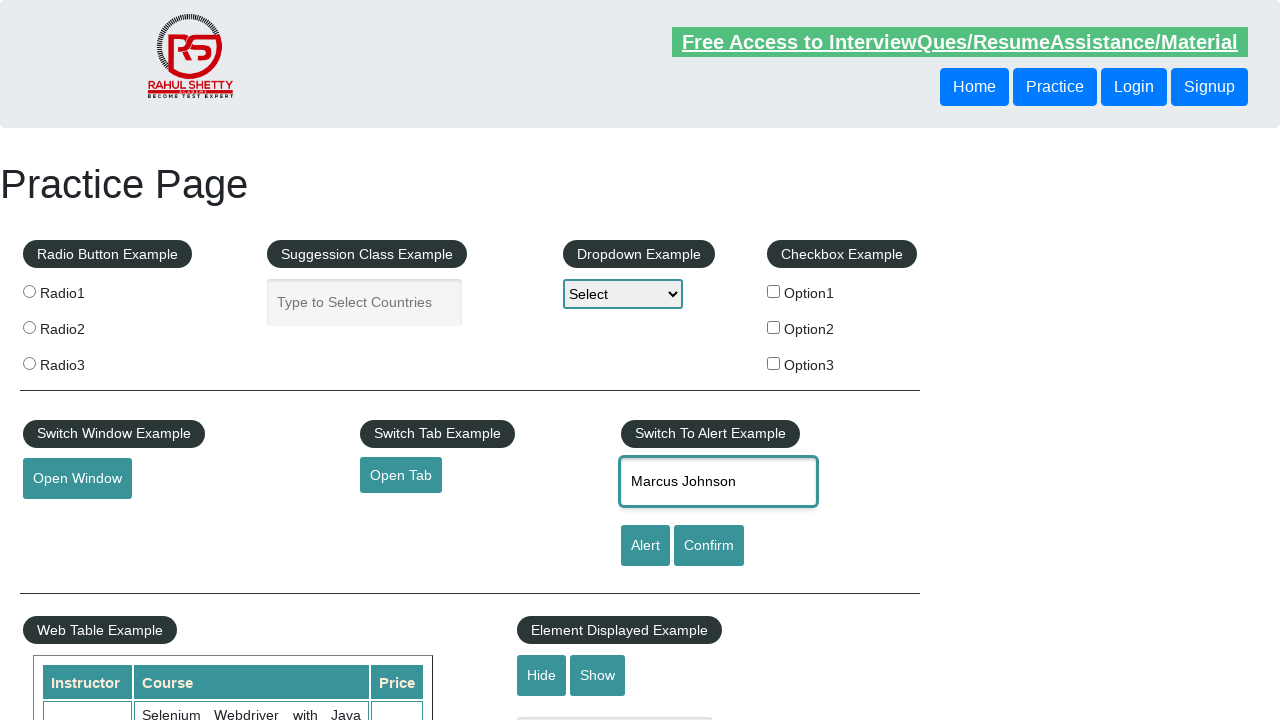

Clicked confirm button to trigger confirm dialog at (709, 546) on #confirmbtn
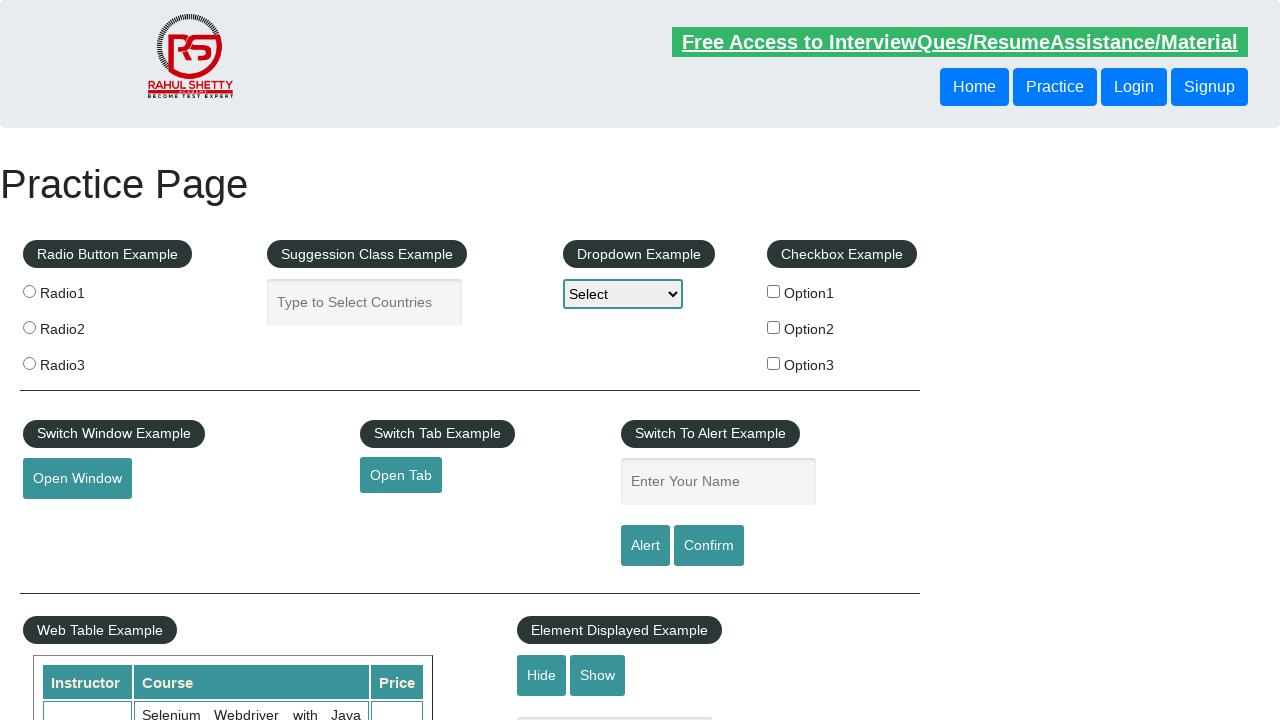

Waited 500ms for confirm dialog to be processed
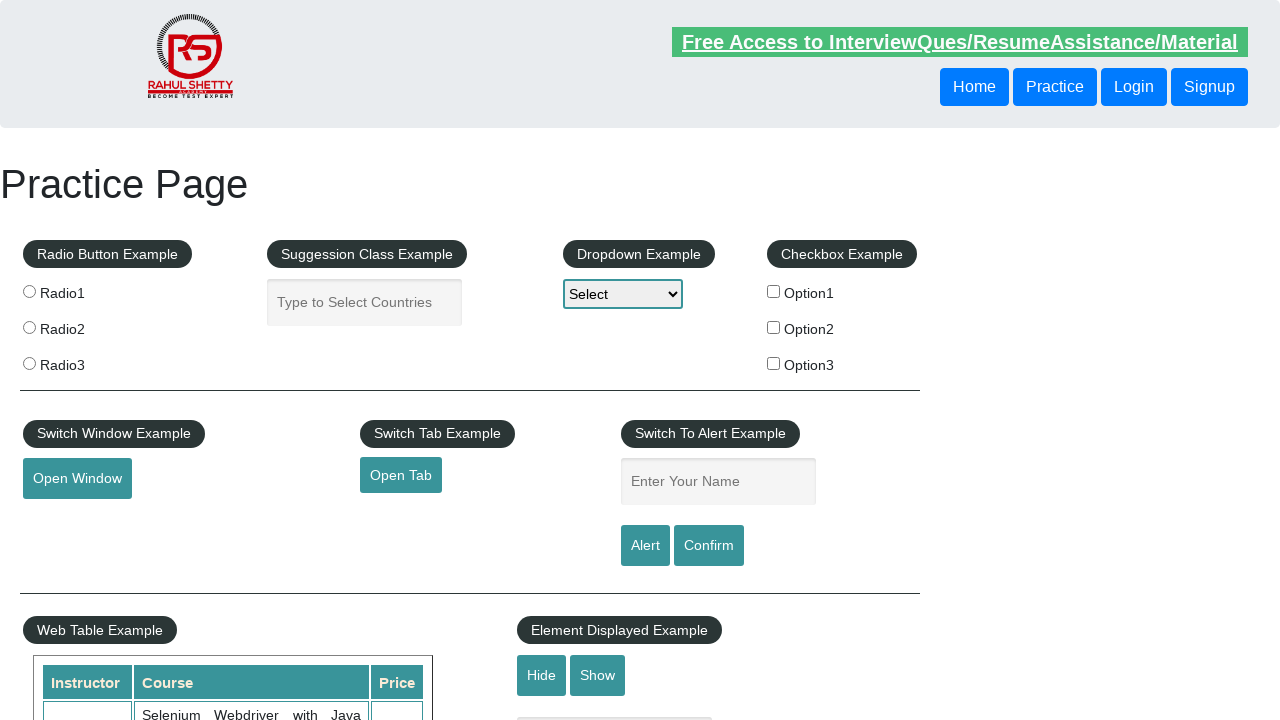

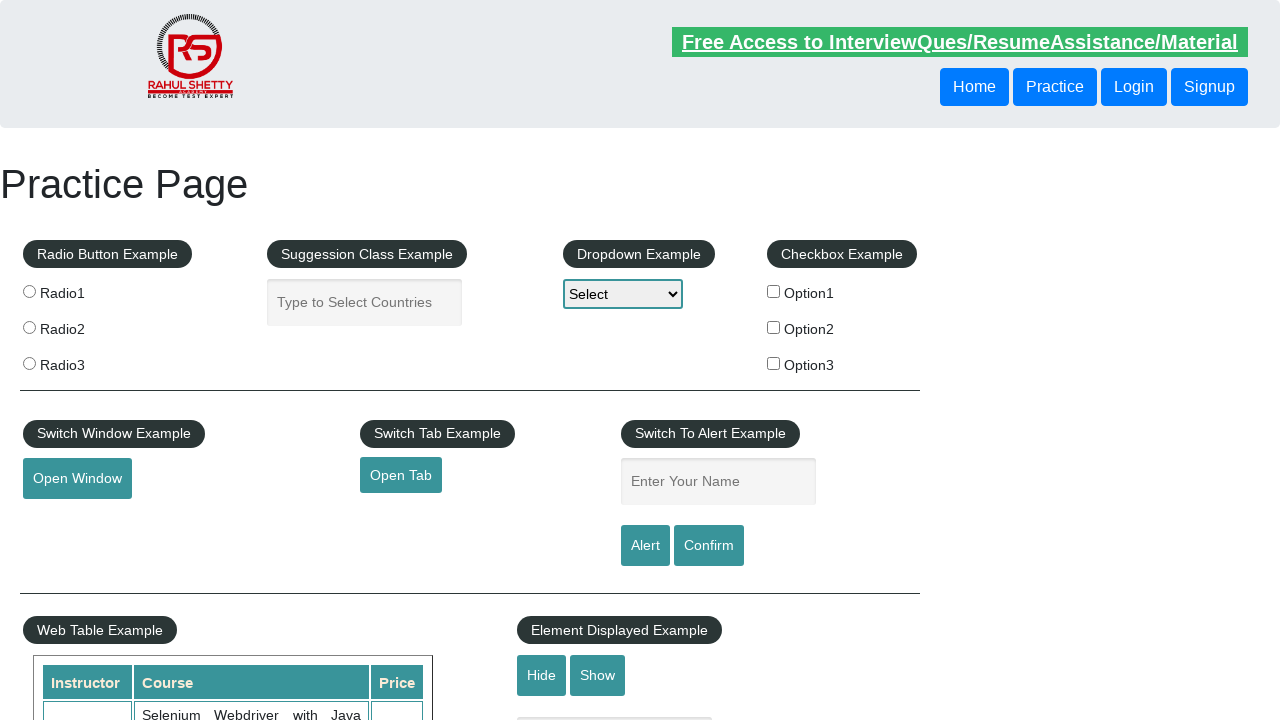